Tests checkbox functionality by unchecking both checkboxes on the page and verifying they are not selected

Starting URL: https://the-internet.herokuapp.com/checkboxes

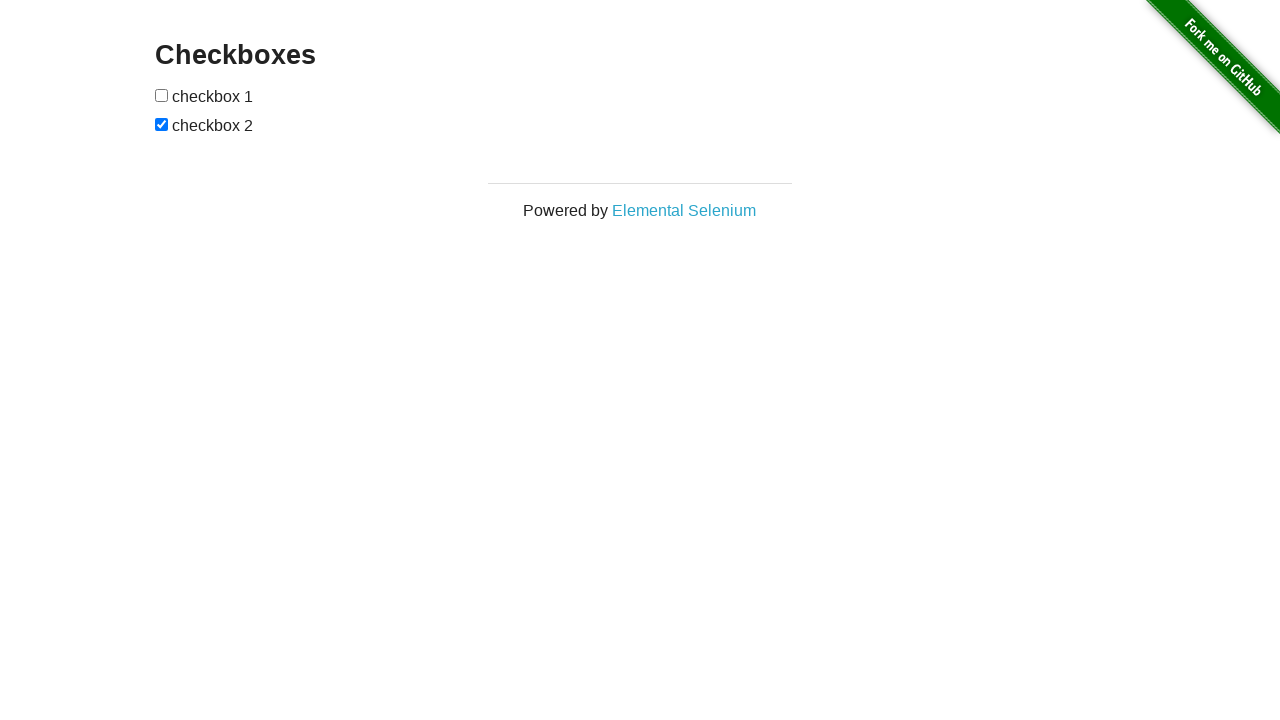

Located first checkbox element
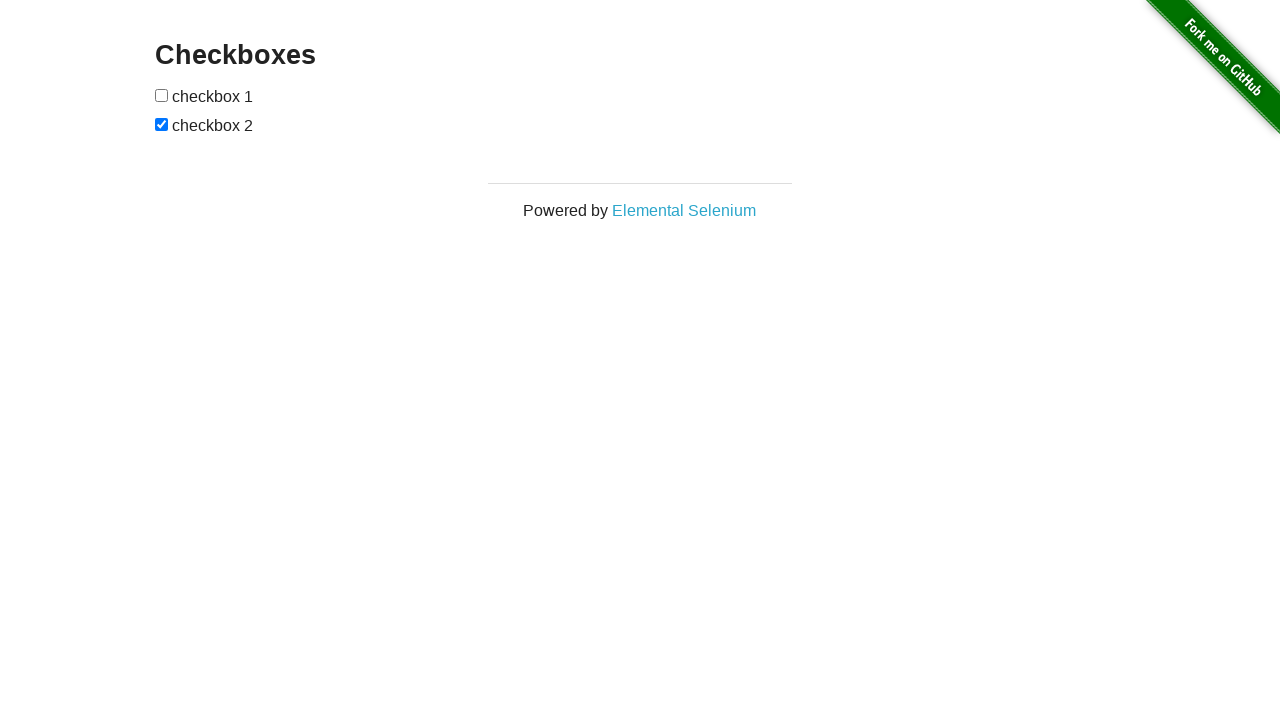

First checkbox is already unchecked
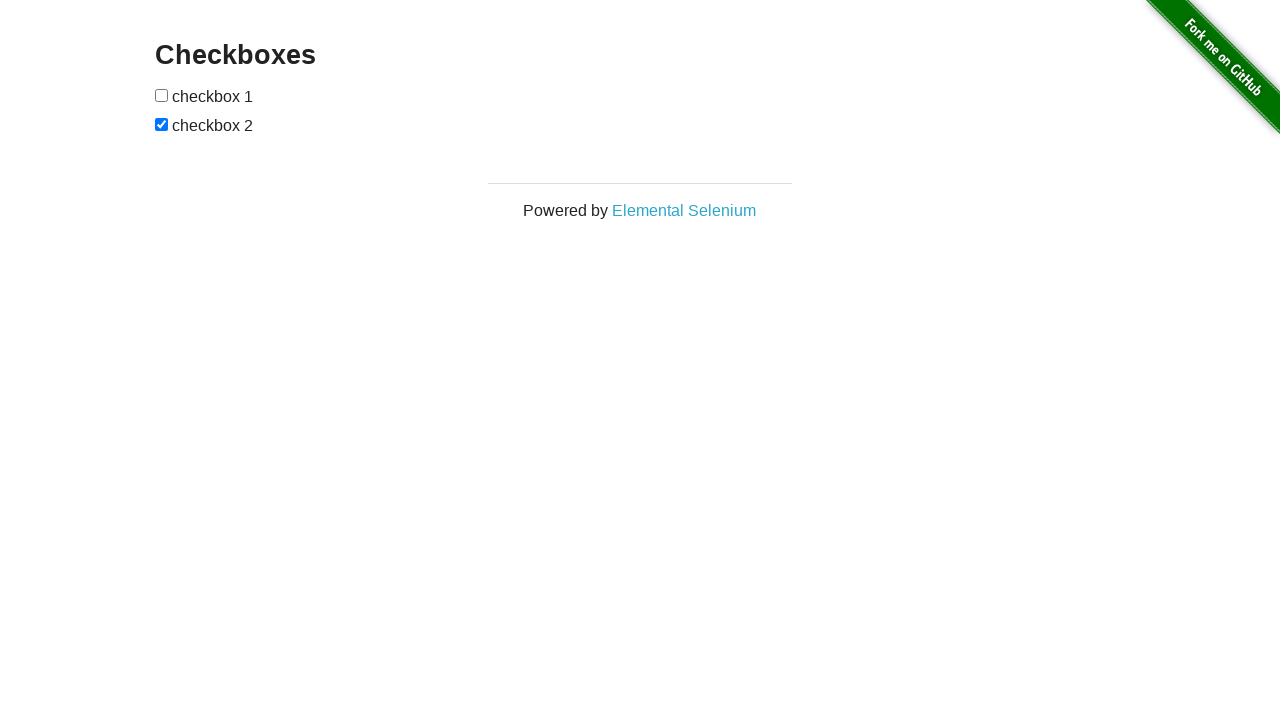

Verified first checkbox is unchecked
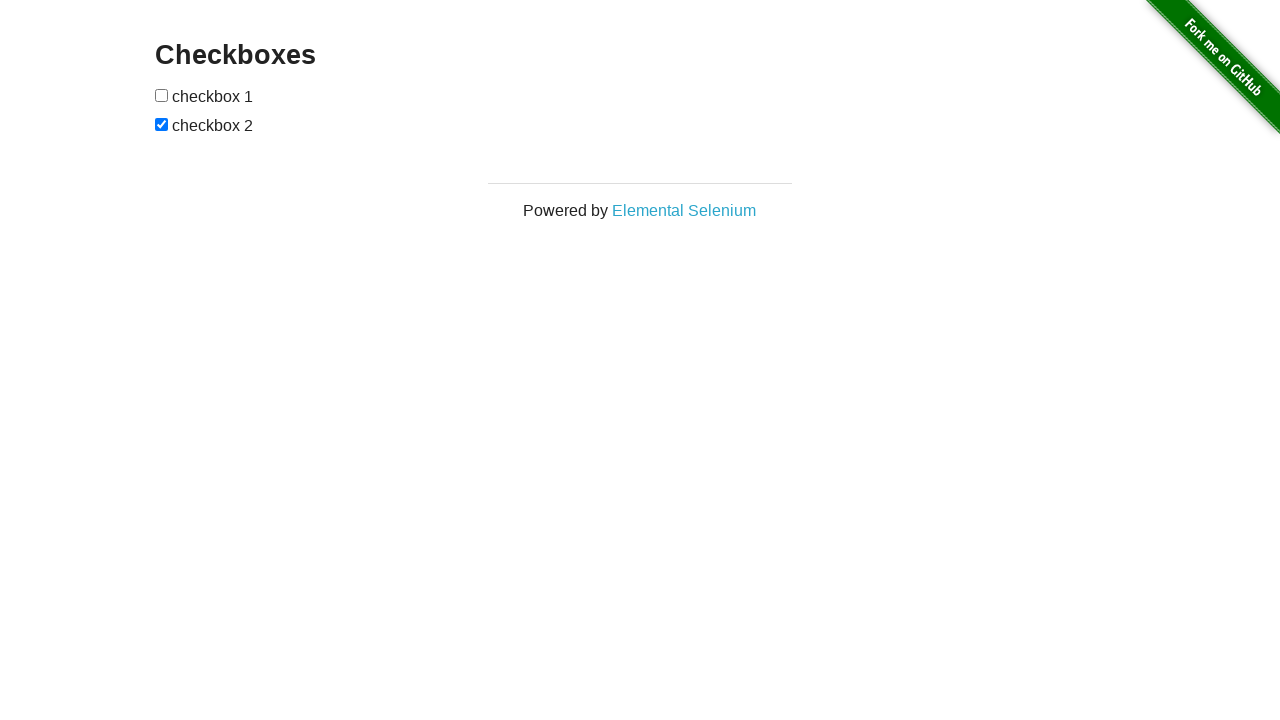

Located second checkbox element
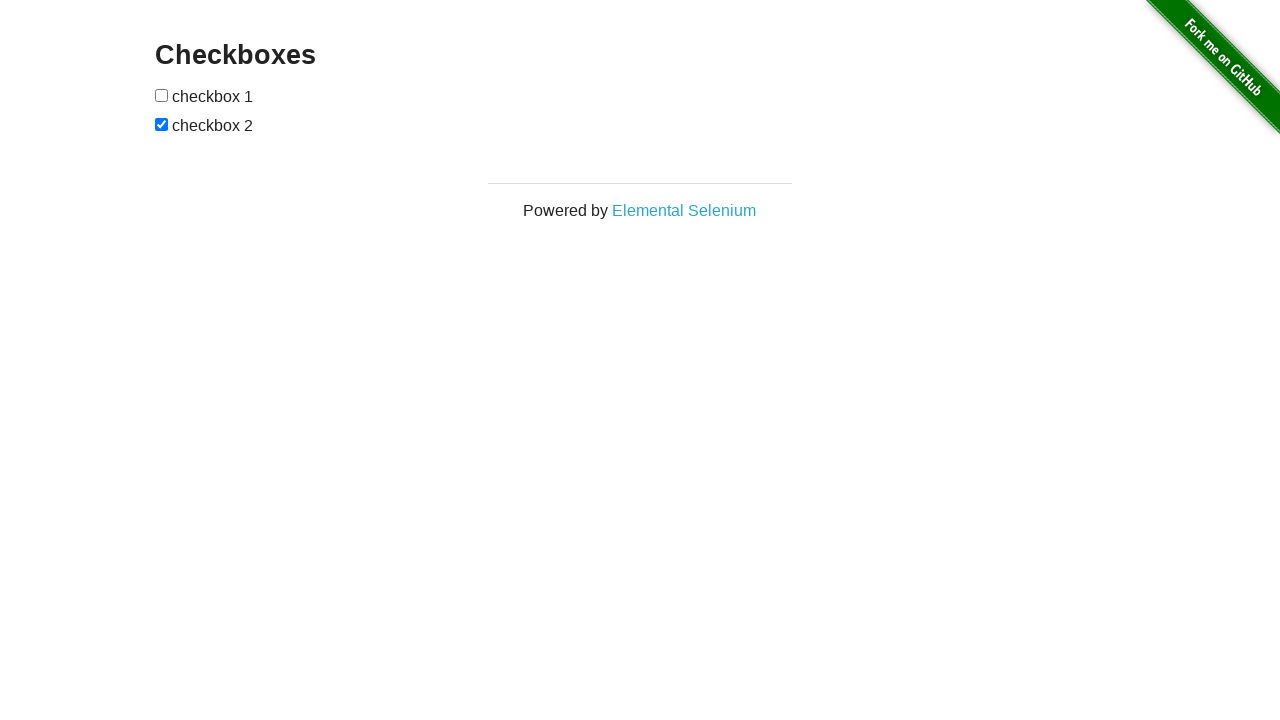

Second checkbox is checked, evaluating condition
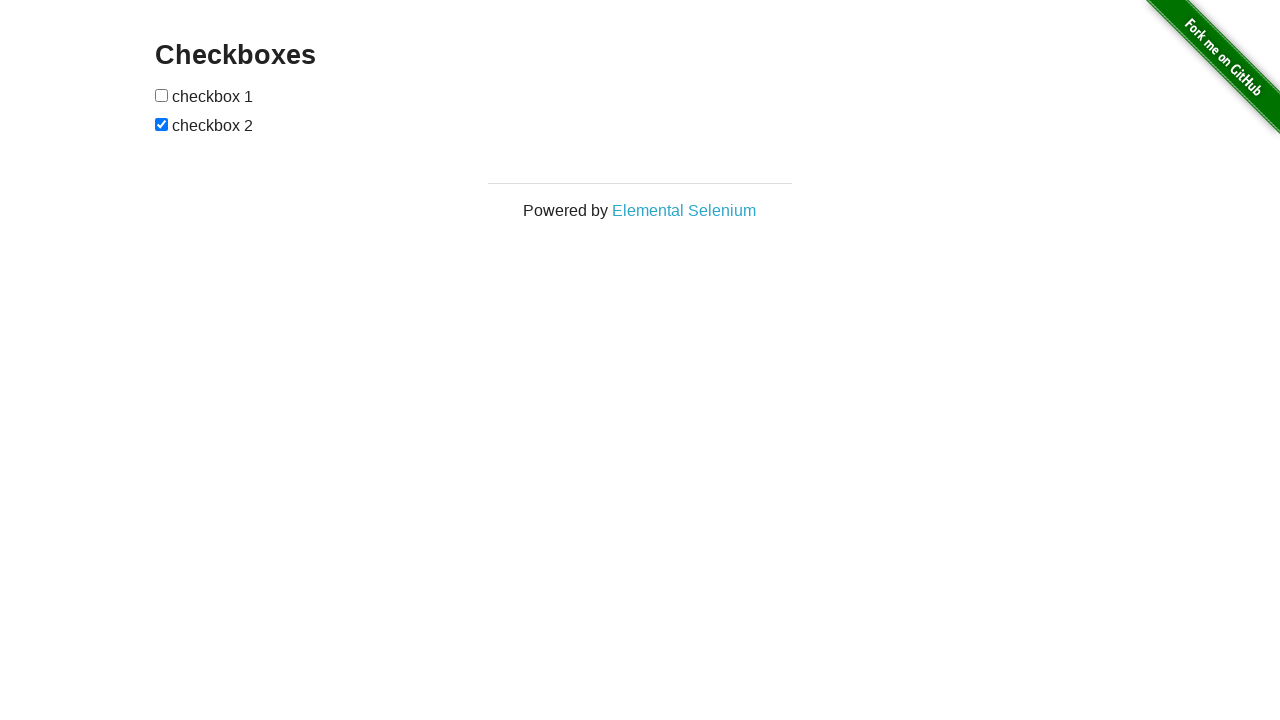

Clicked second checkbox to uncheck it at (162, 124) on xpath=//form[@id='checkboxes']/input[2]
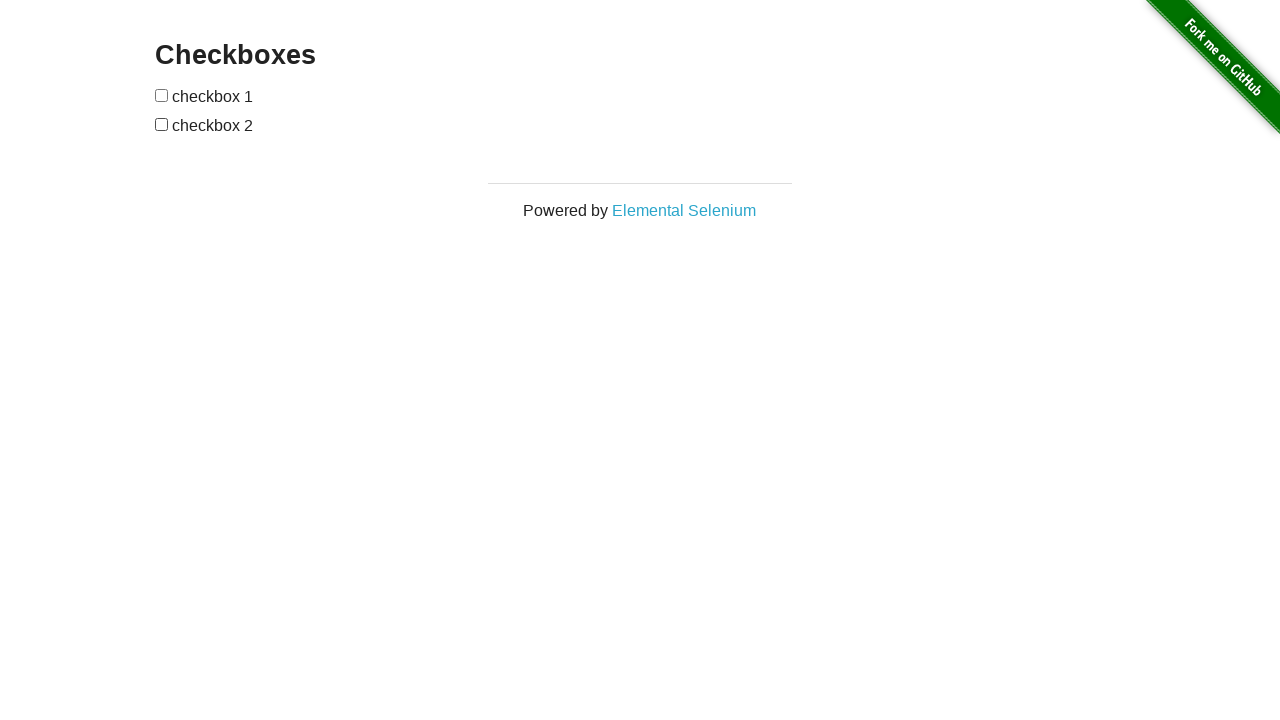

Verified second checkbox is unchecked
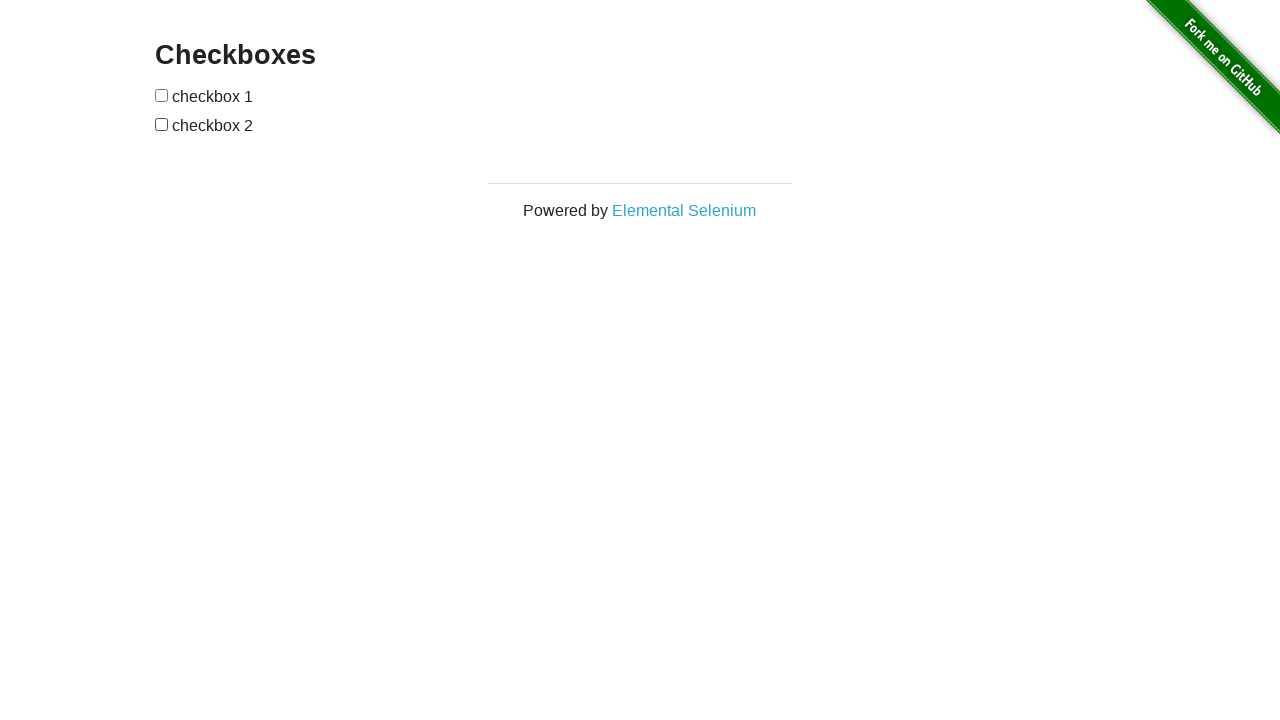

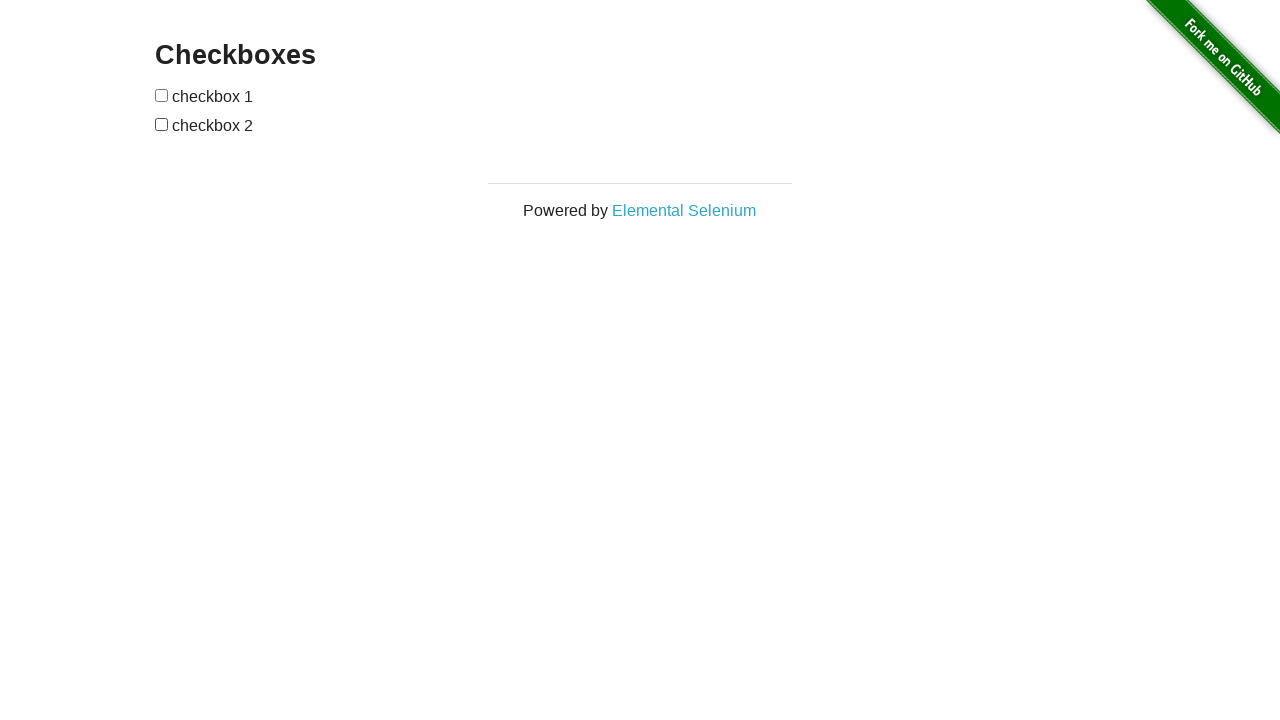